Tests context menu functionality by right-clicking on an element, selecting "Copy" from the context menu, and accepting the resulting alert dialog

Starting URL: https://swisnl.github.io/jQuery-contextMenu/demo.html

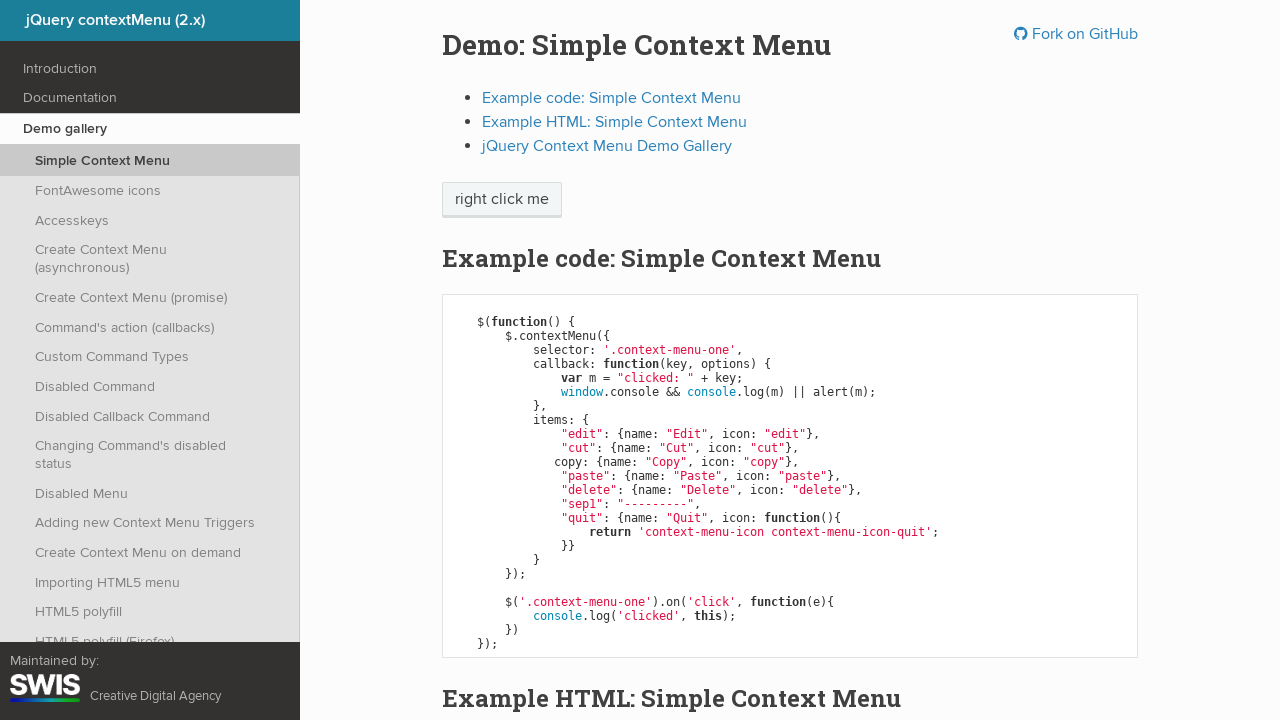

Right-clicked on 'right click me' element to open context menu at (502, 200) on //span[text()='right click me']
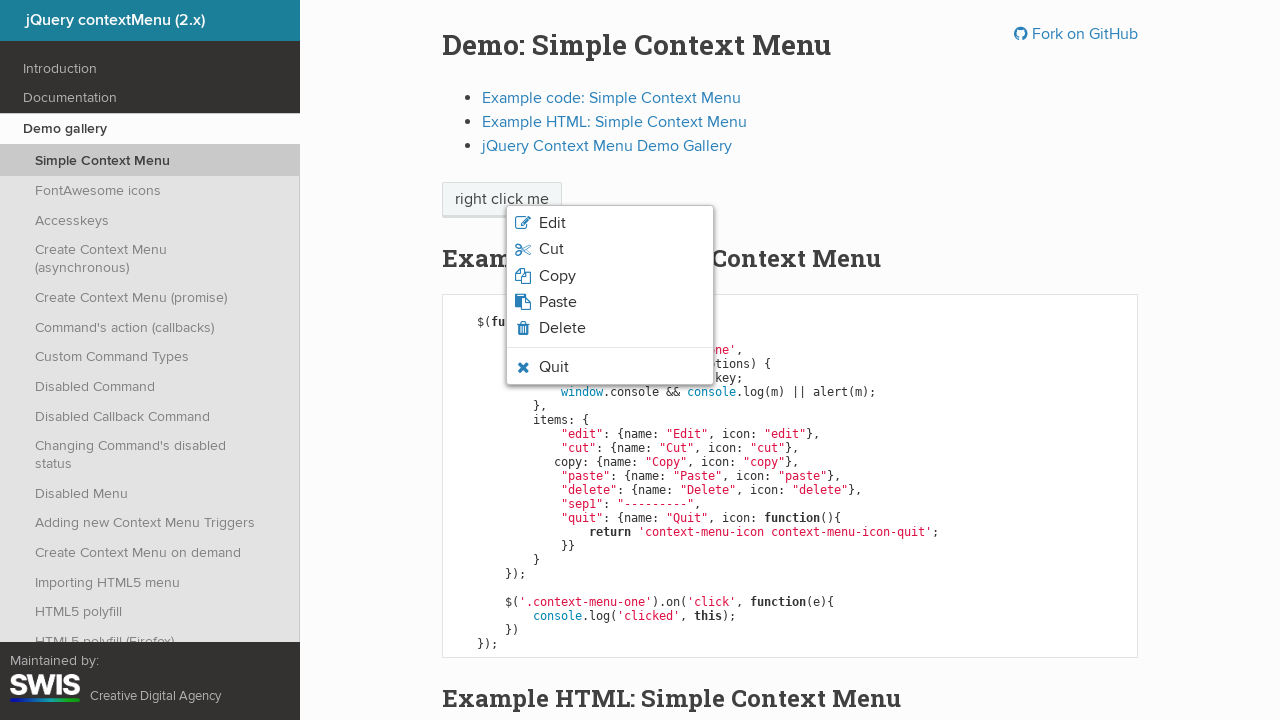

Context menu appeared with options
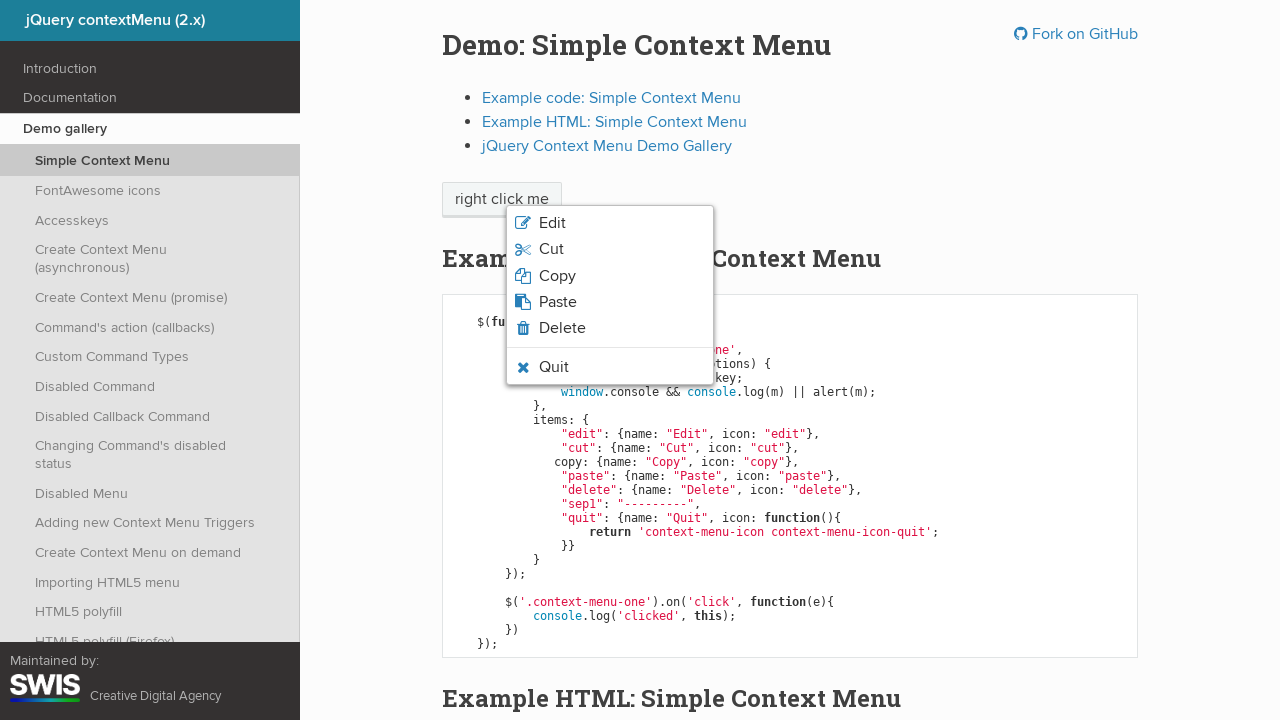

Clicked 'Copy' option from context menu at (557, 276) on ul.context-menu-list span:has-text('Copy')
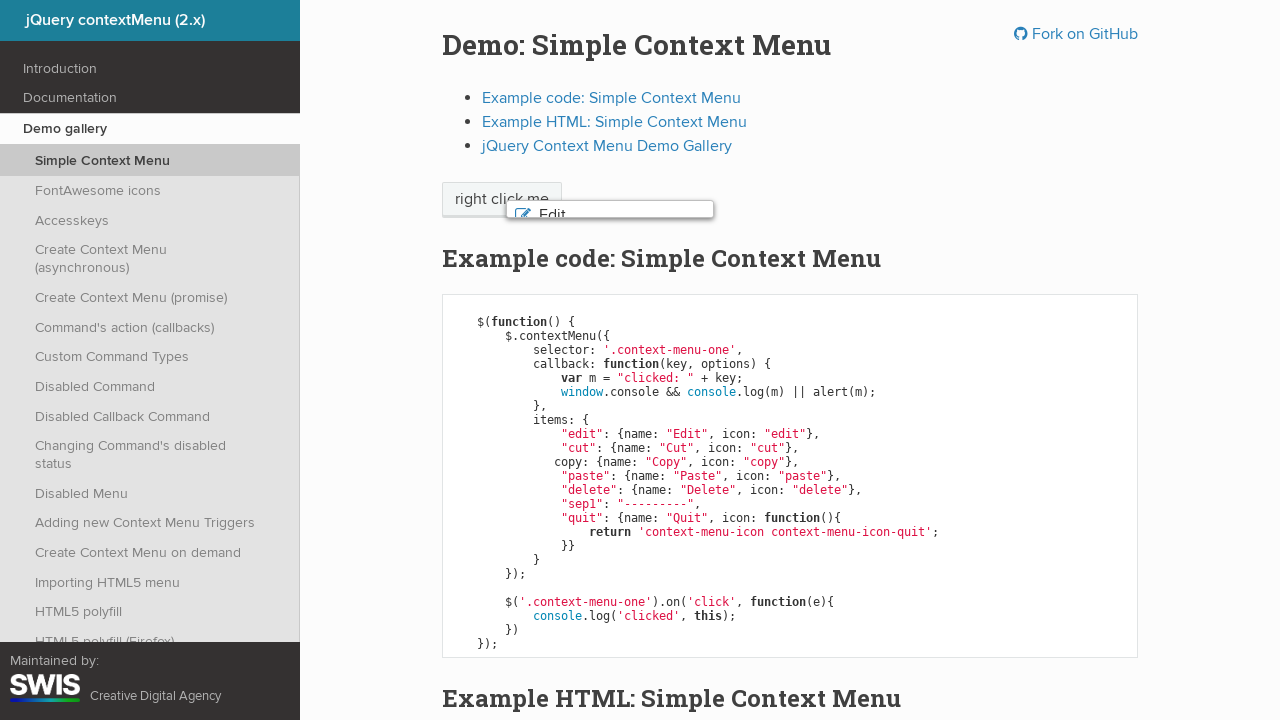

Set up dialog handler to accept alerts
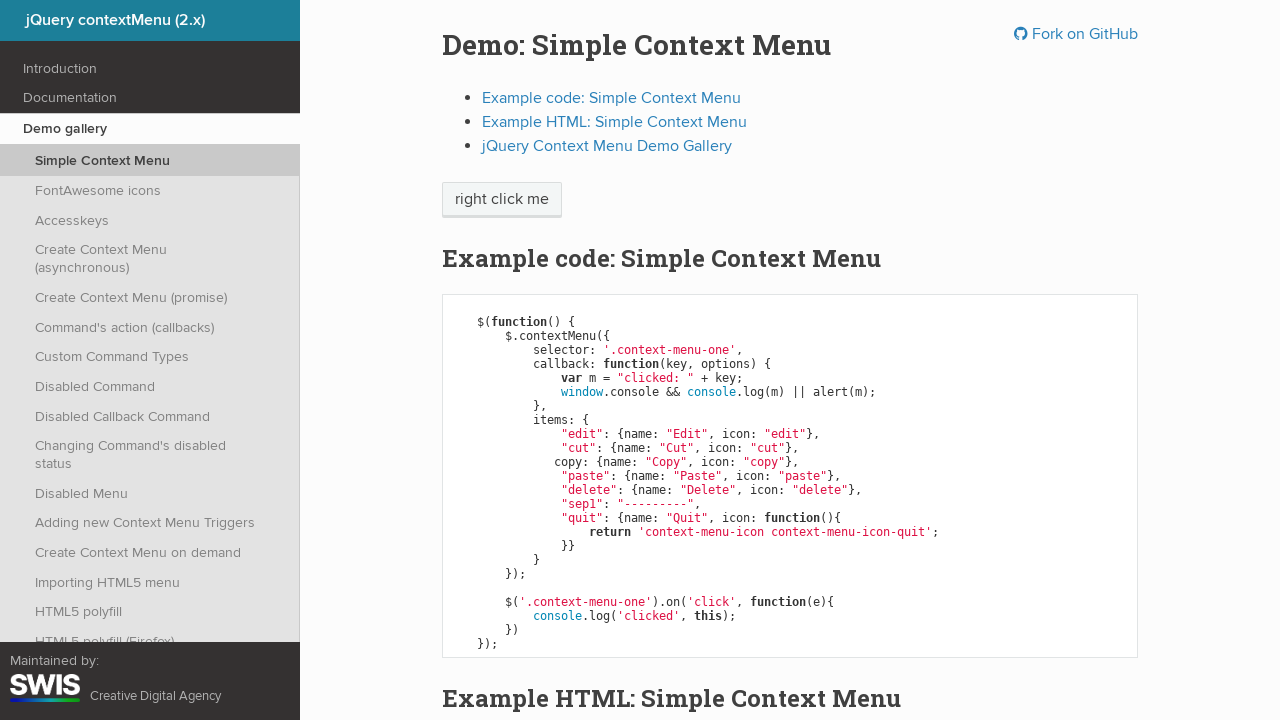

Waited for alert dialog to appear and be handled
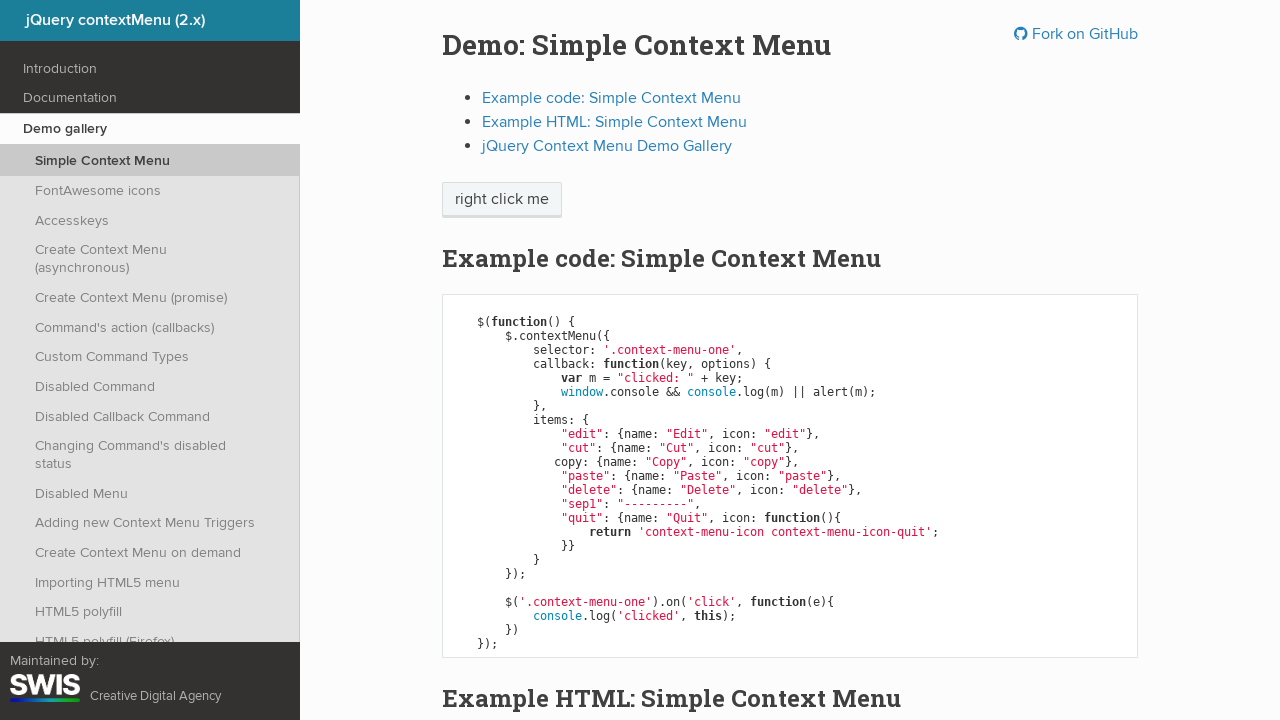

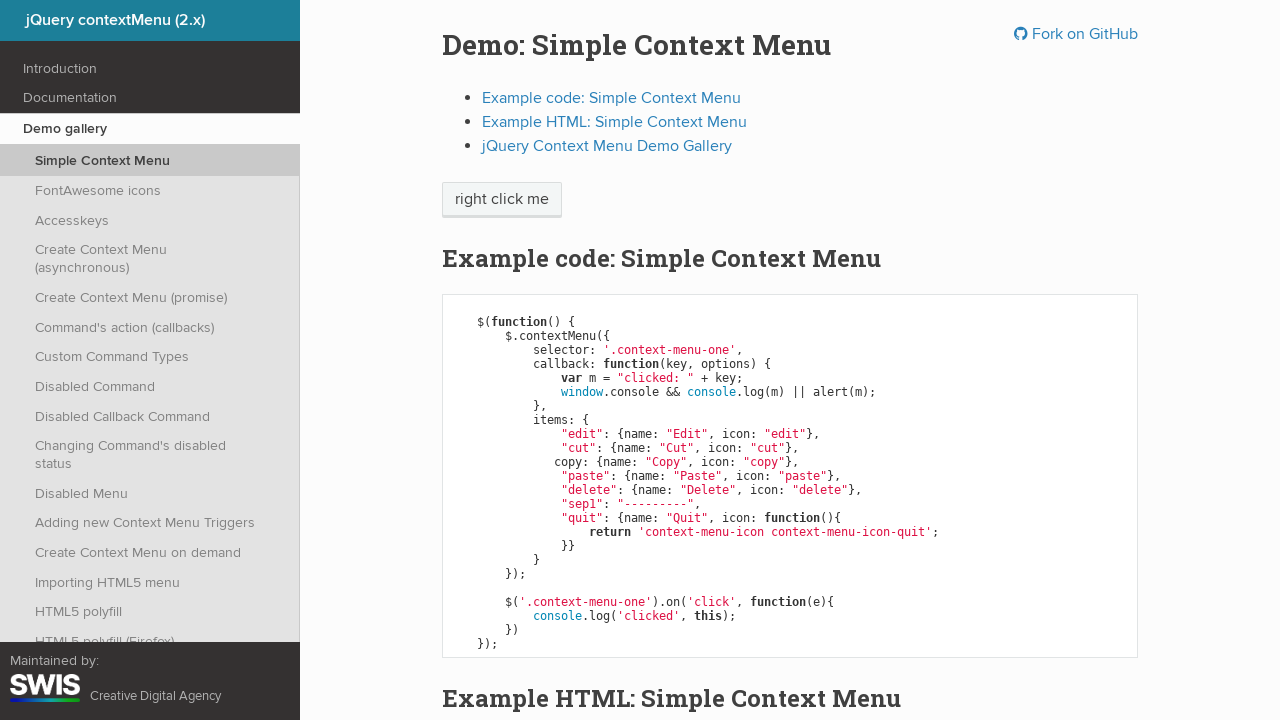